Tests radio button interaction by clicking a radio button with value 'No' and verifying its state

Starting URL: https://www.automationtestinginsider.com/2019/08/textarea-textarea-element-defines-multi.html

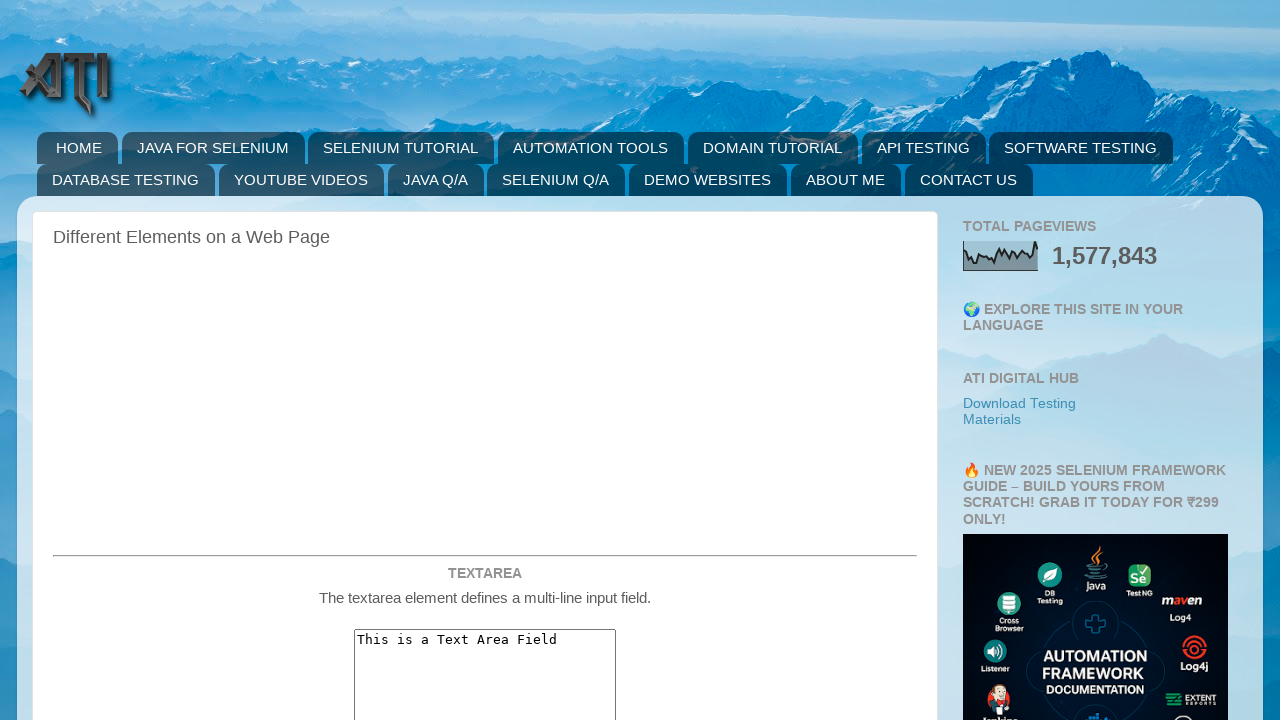

Navigated to textarea test page
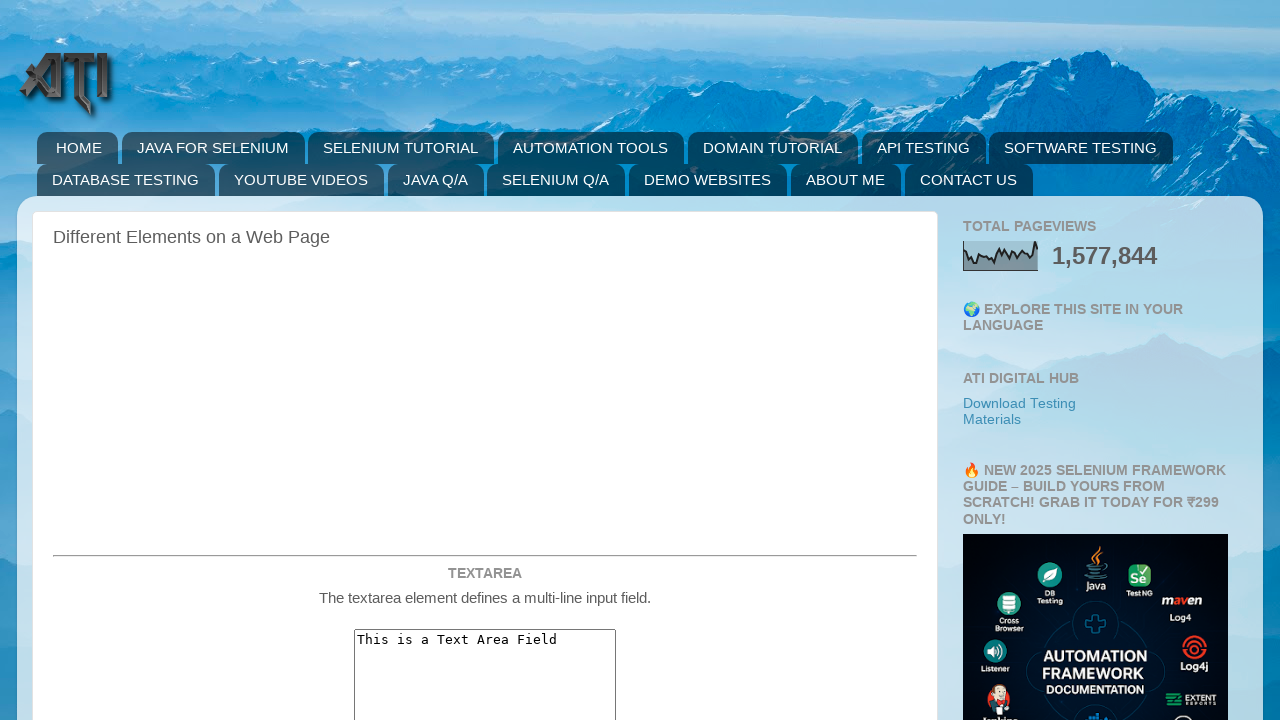

Clicked the radio button with value 'No' at (474, 360) on xpath=//input[@type='radio' and @value='No']
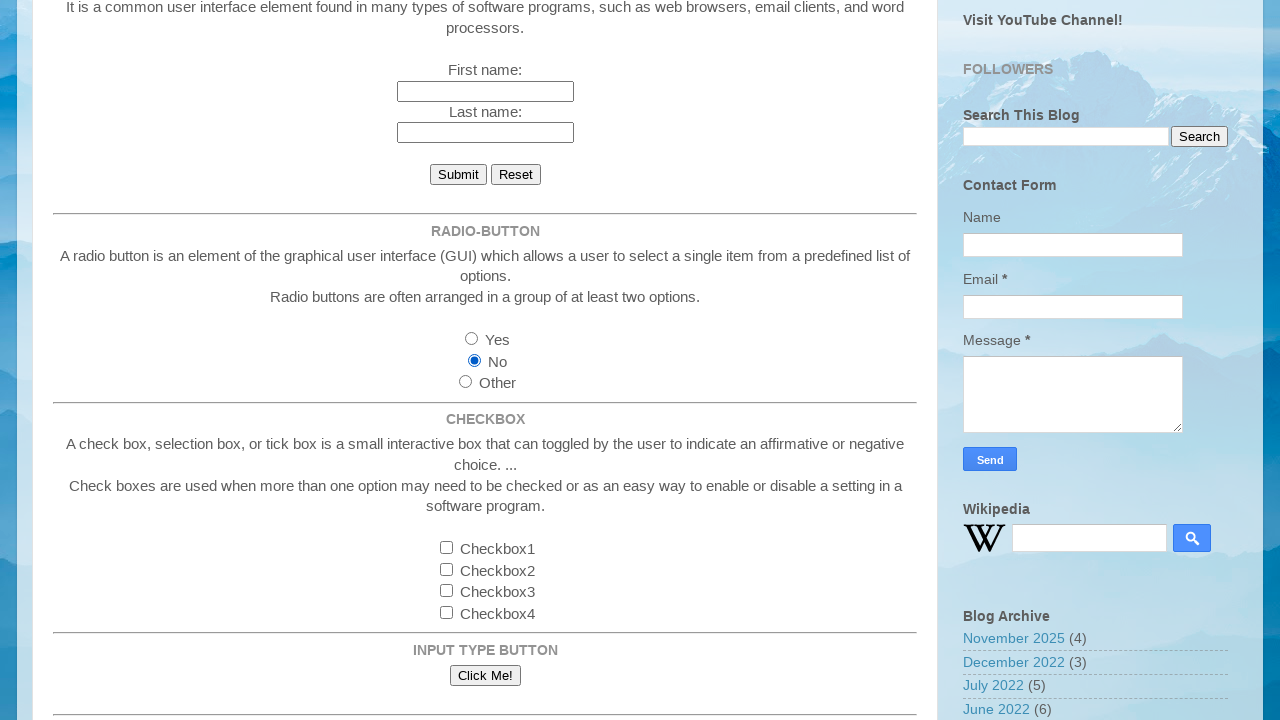

Verified radio button is visible
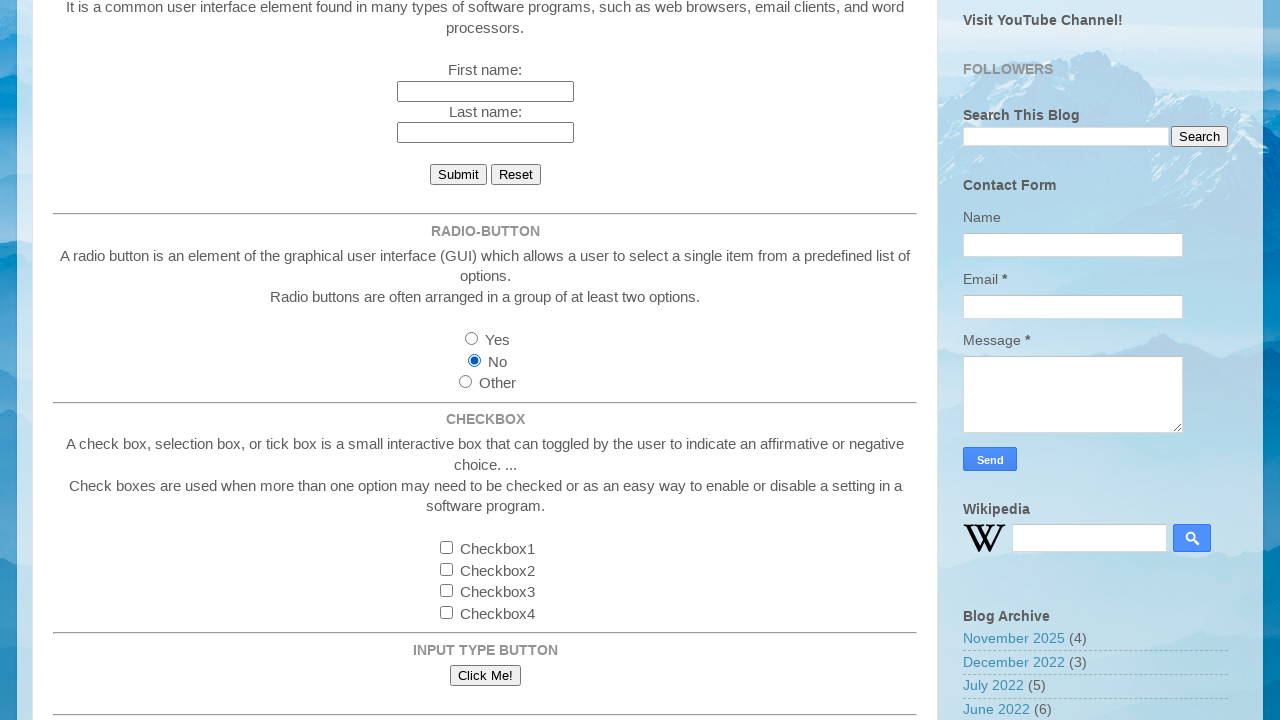

Verified radio button is enabled
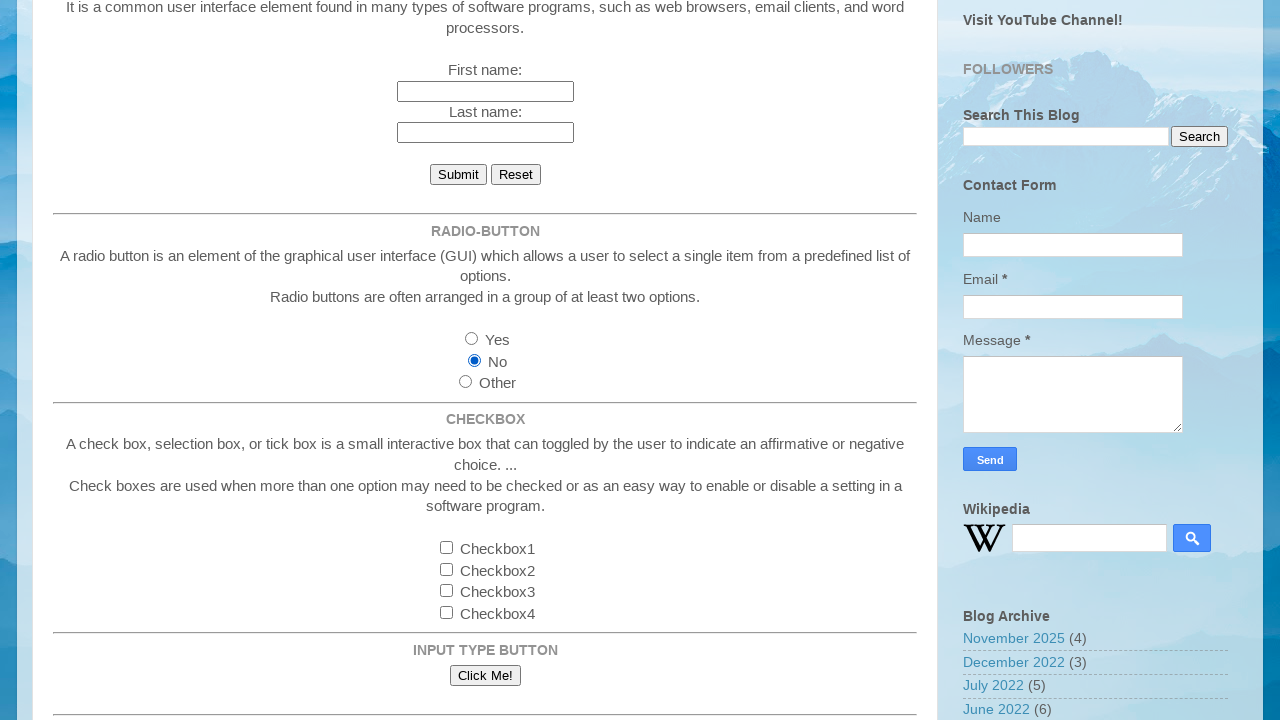

Verified radio button is checked
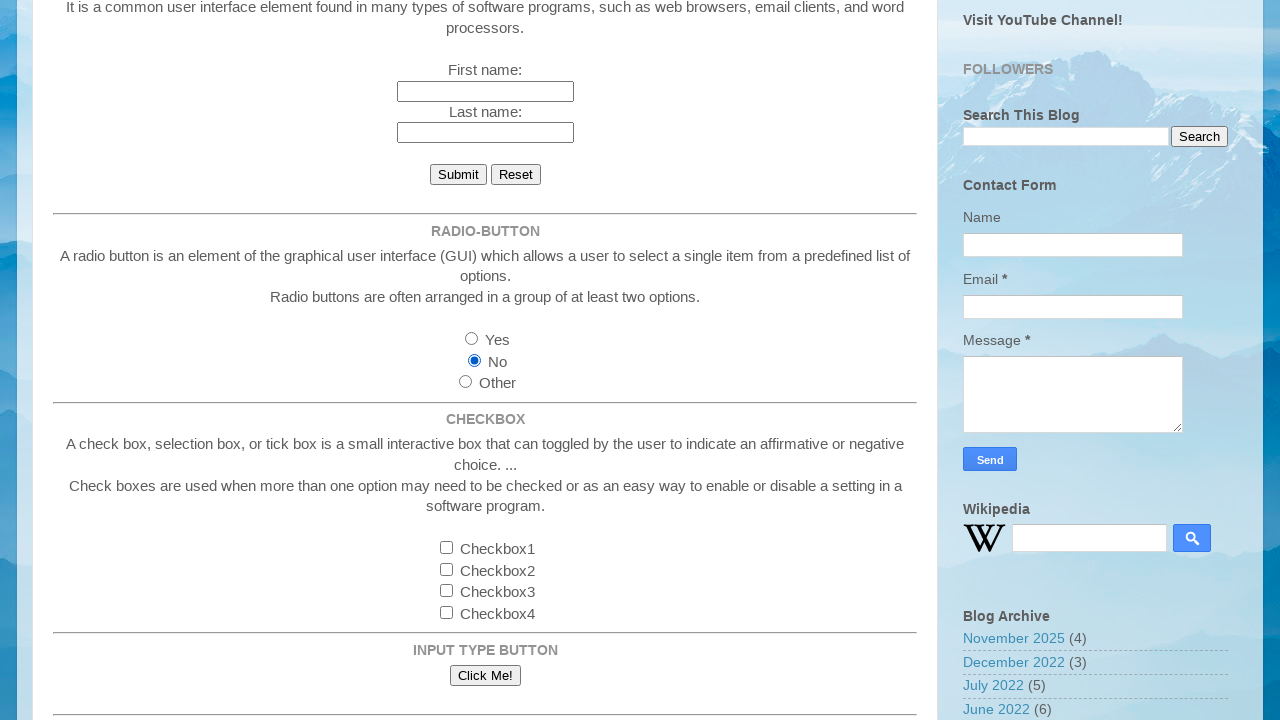

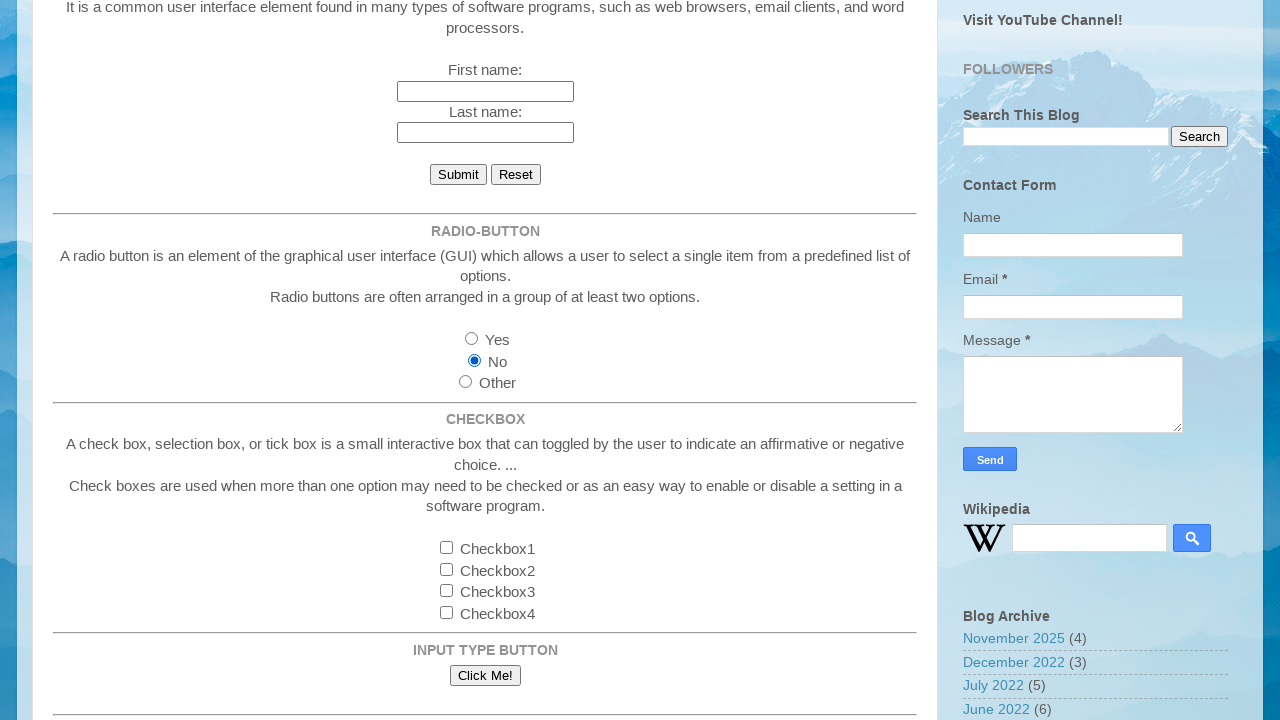